Navigates to OK Diario news website and verifies headline elements are present

Starting URL: https://okdiario.com

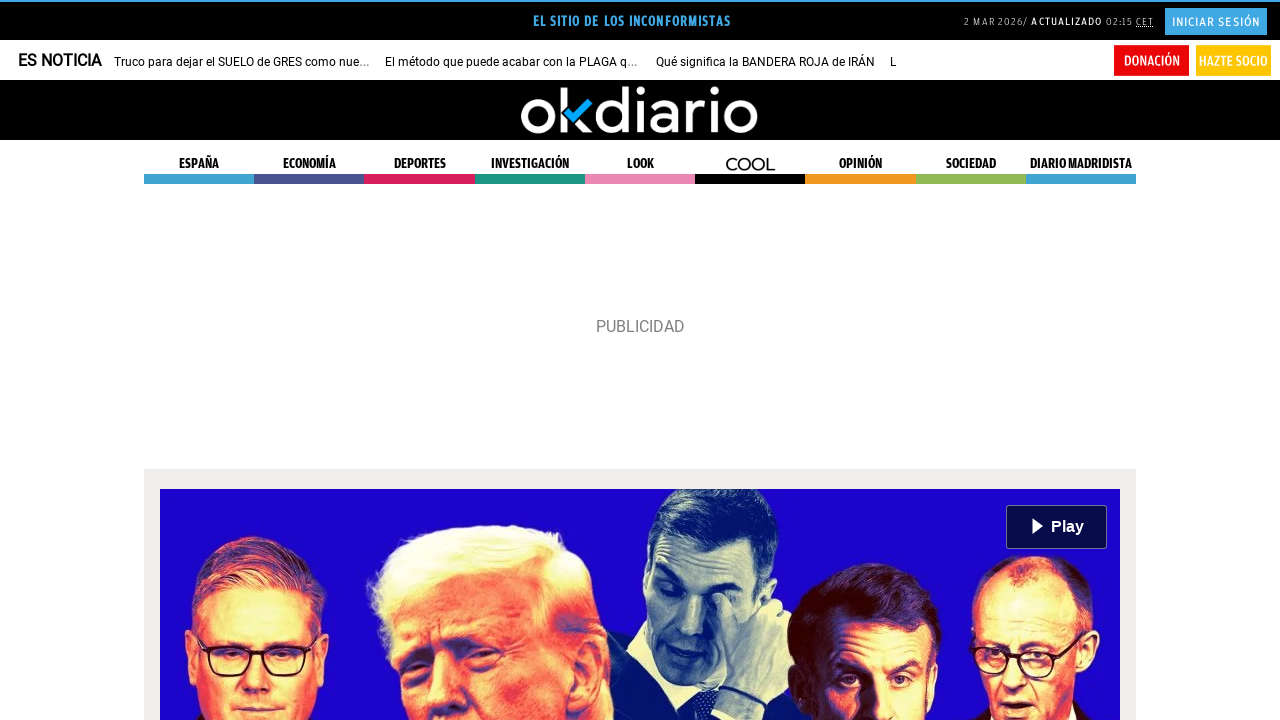

Waited for headline elements (h2 a) to be visible on OK Diario website
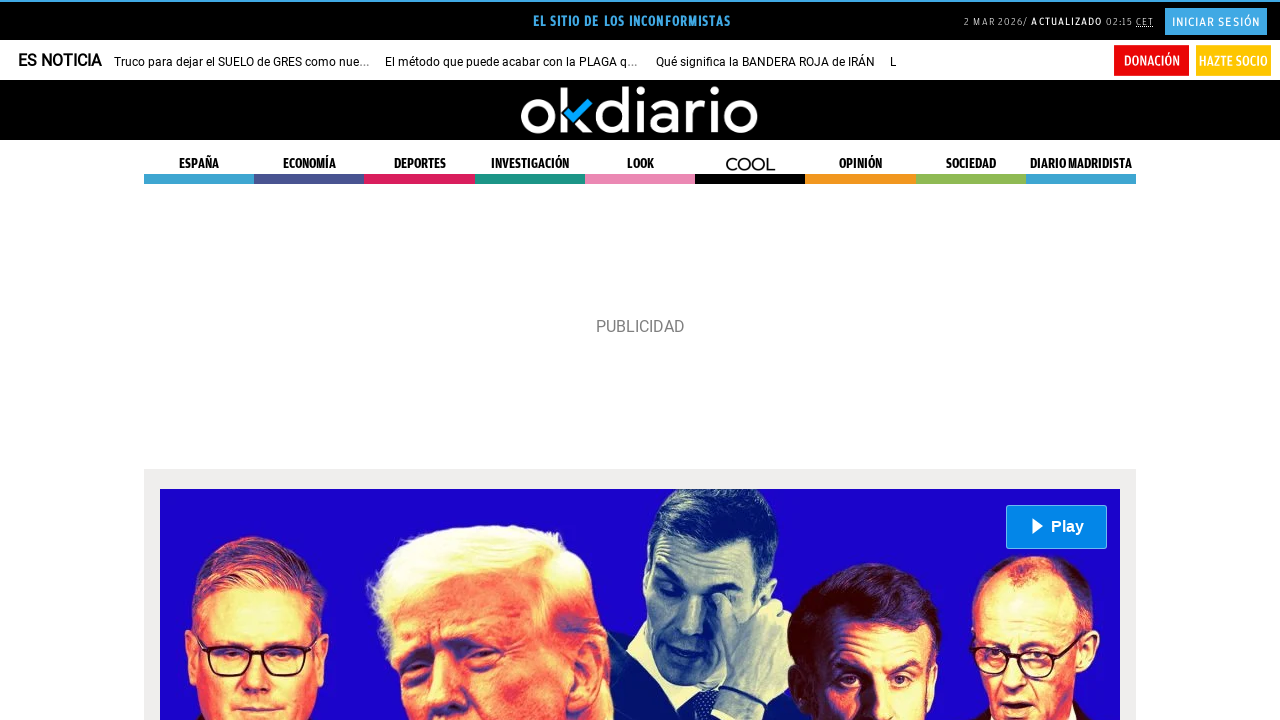

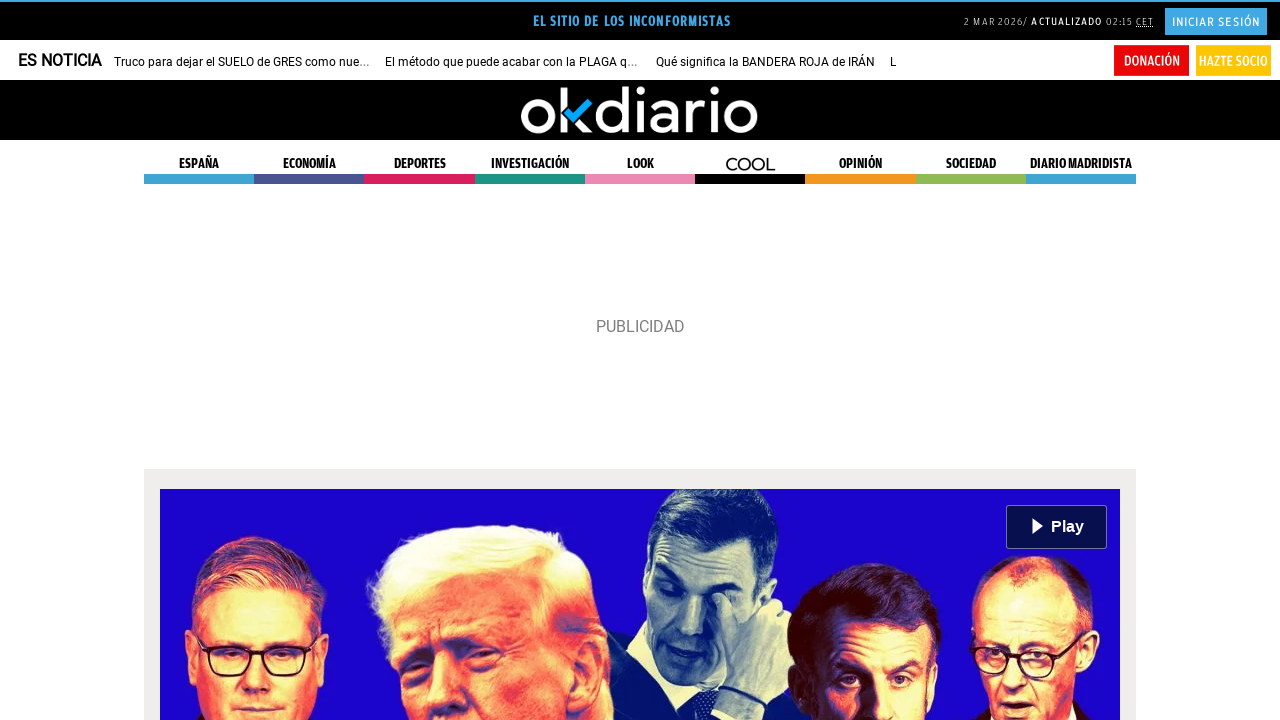